Tests form submission after clicking checkboxes and radio buttons

Starting URL: http://www.eviltester.com/selenium/basic_html_form.html

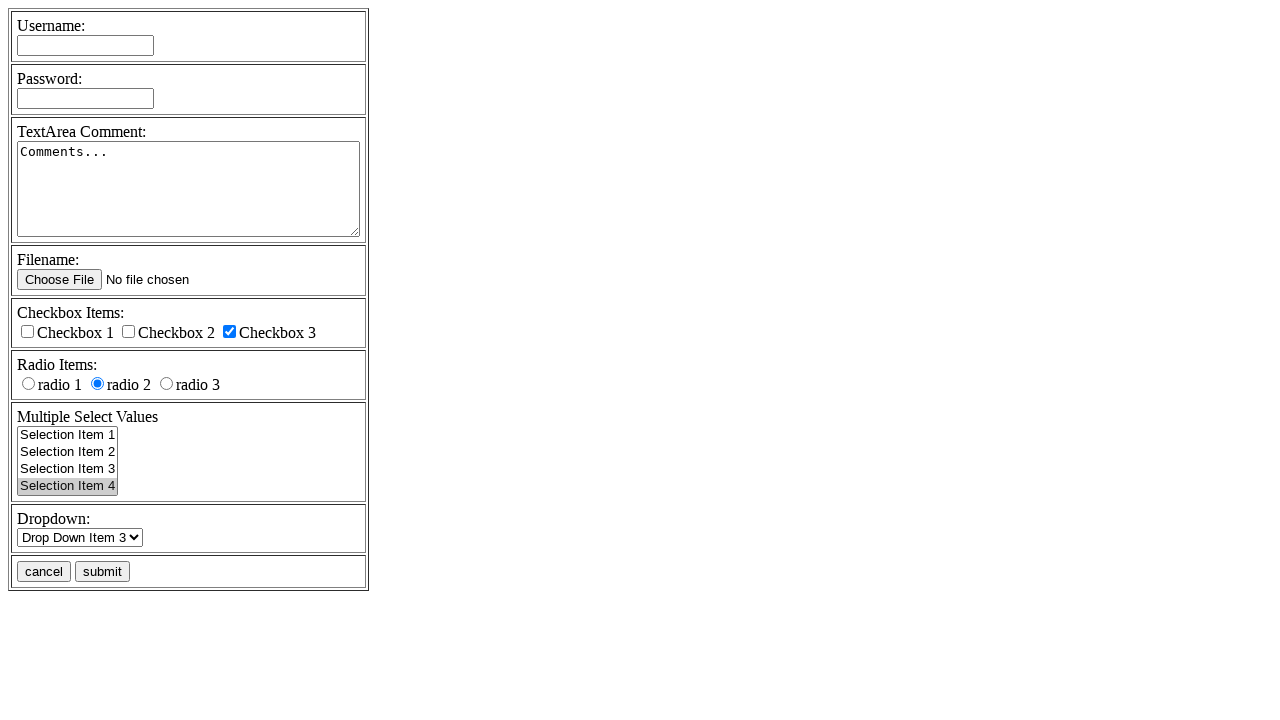

Clicked checkbox 2 at (128, 332) on xpath=//input[@name='checkboxes[]' and @value='cb2']
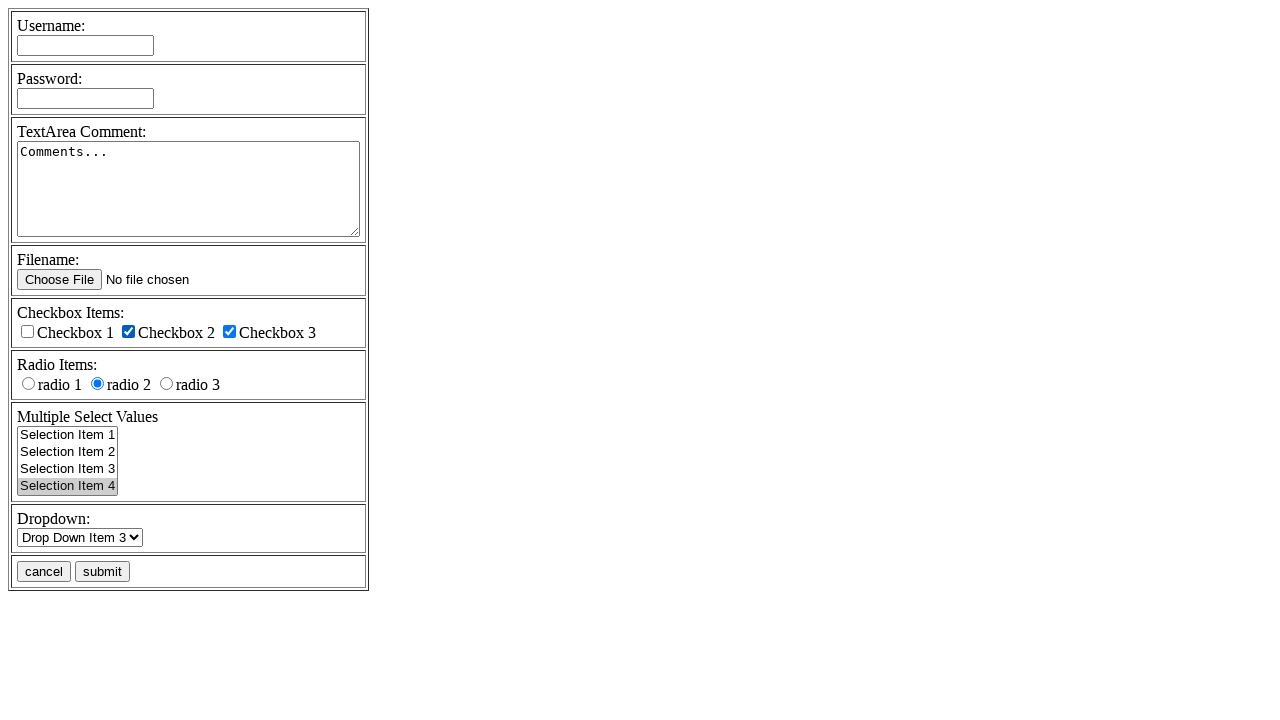

Clicked checkbox 3 at (230, 332) on xpath=//input[@name='checkboxes[]' and @value='cb3']
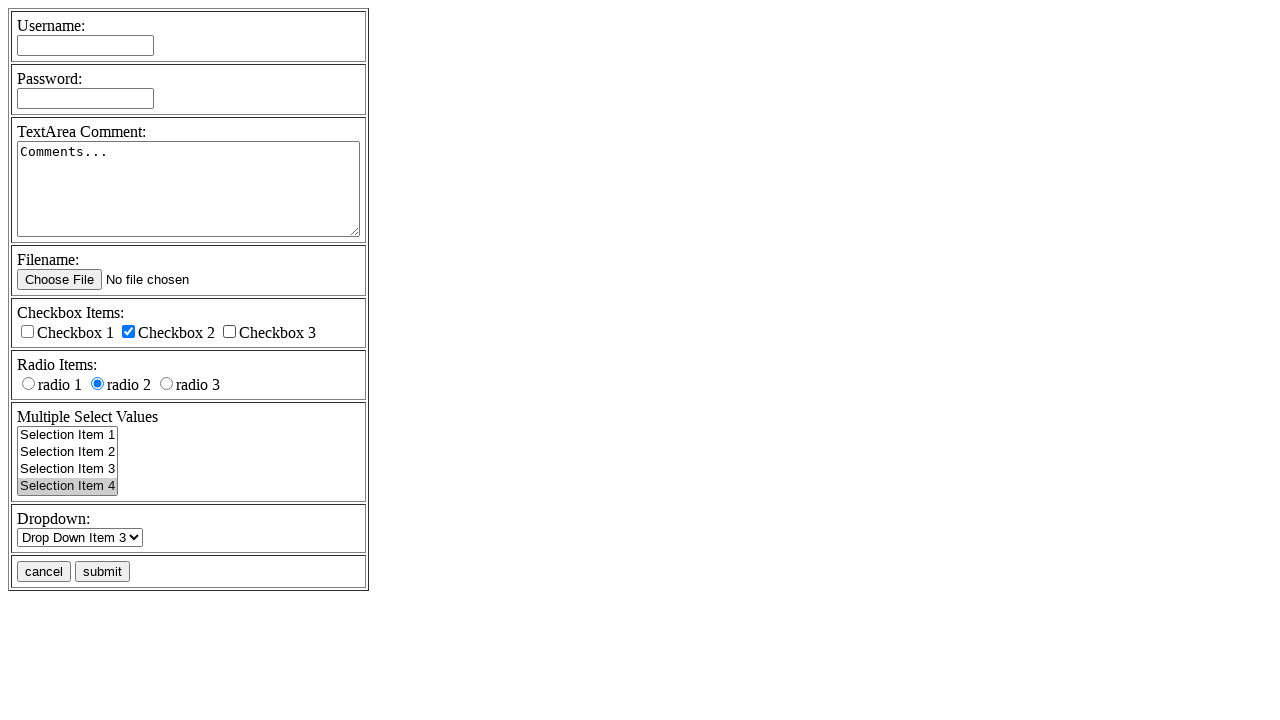

Clicked radio button 3 at (166, 384) on xpath=//input[@name='radioval' and @value='rd3']
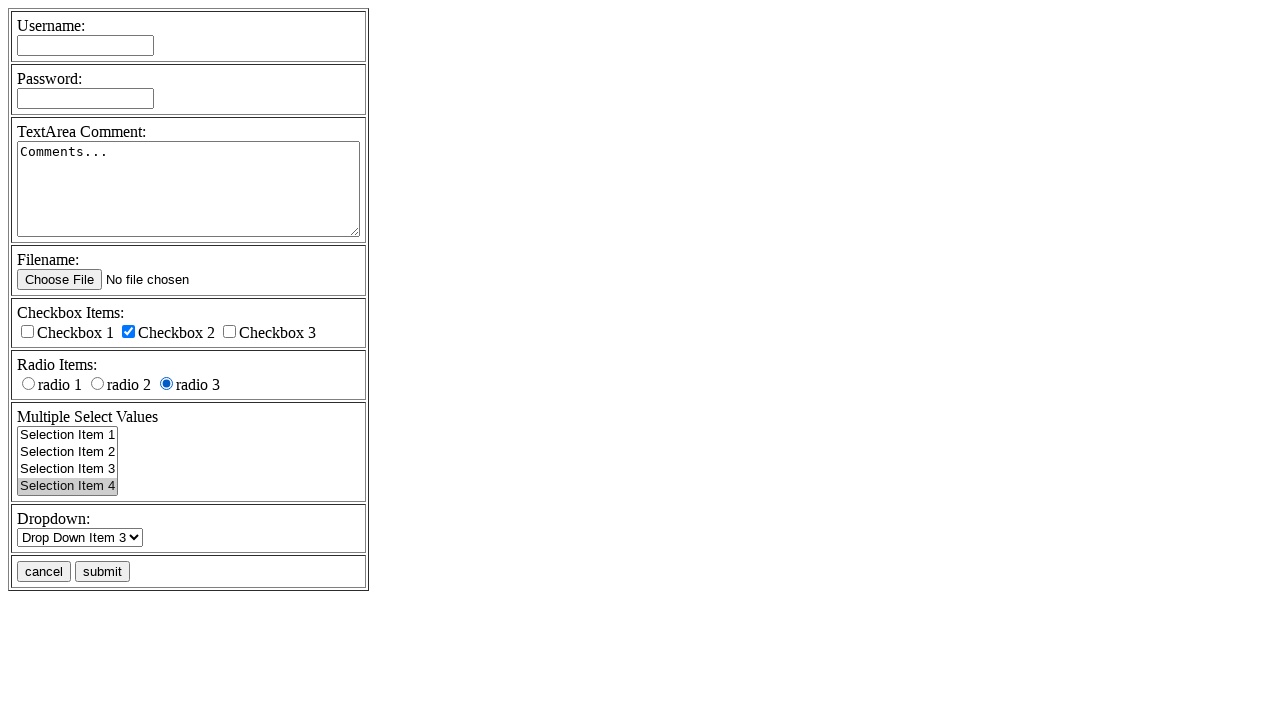

Clicked submit button to submit form at (102, 572) on xpath=//input[@name='submitbutton' and @value='submit']
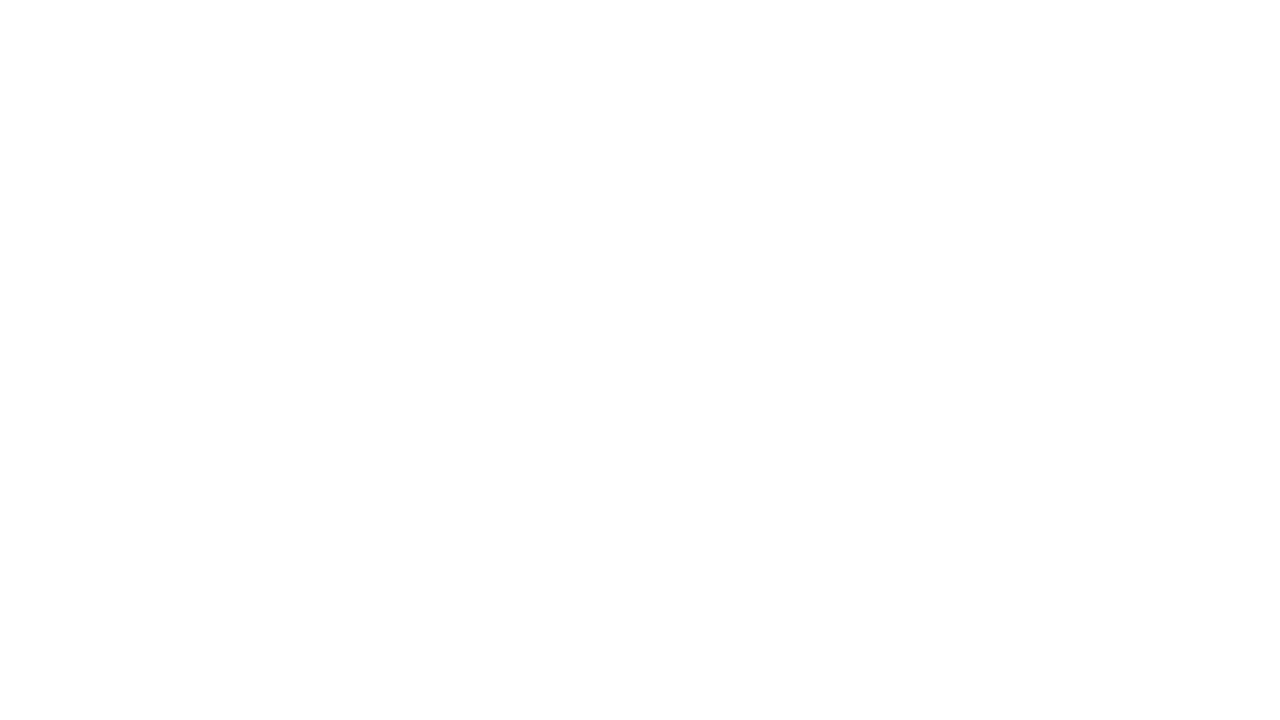

Page loaded after form submission
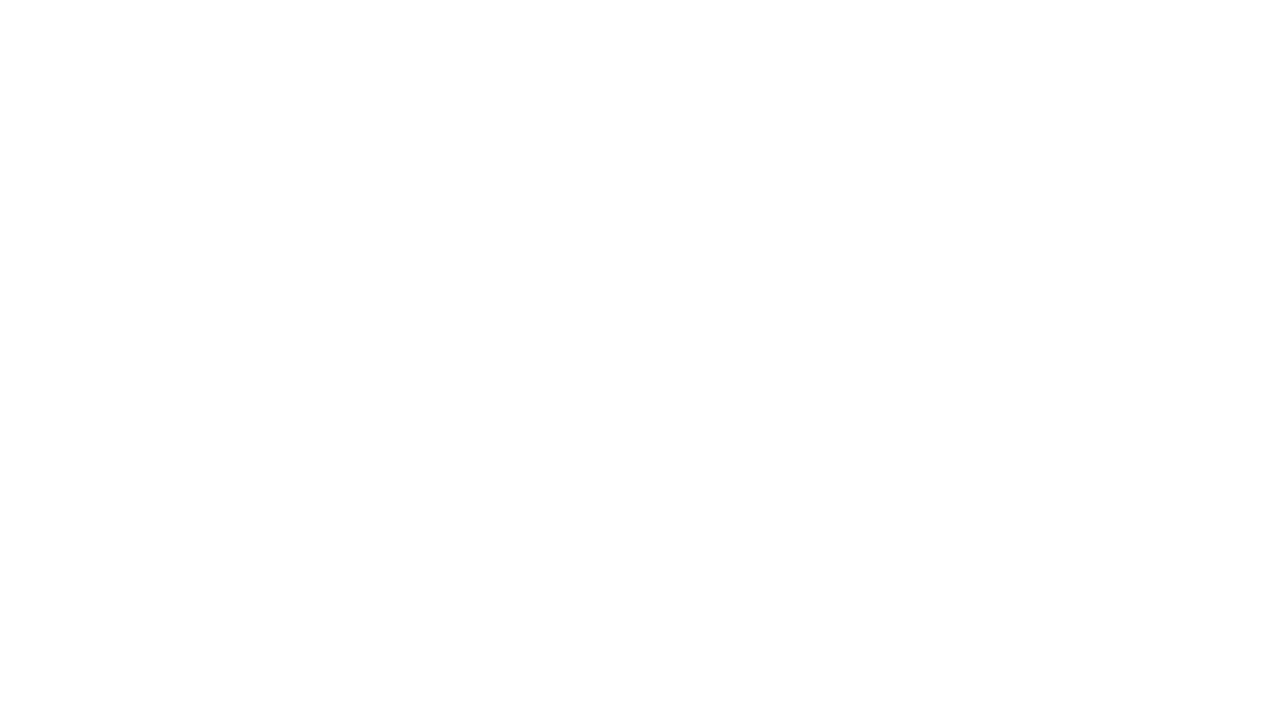

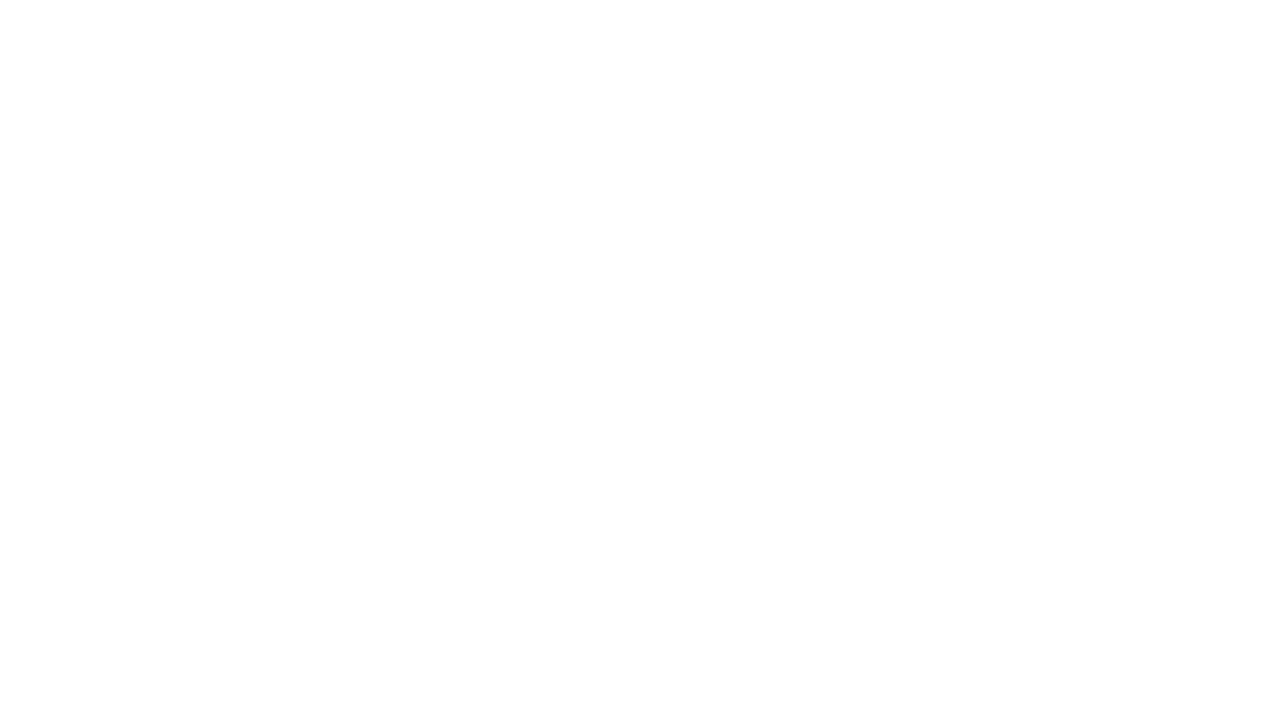